Tests a registration form by filling in required fields (first name, last name, email) and submitting the form to verify successful registration

Starting URL: http://suninjuly.github.io/registration1.html

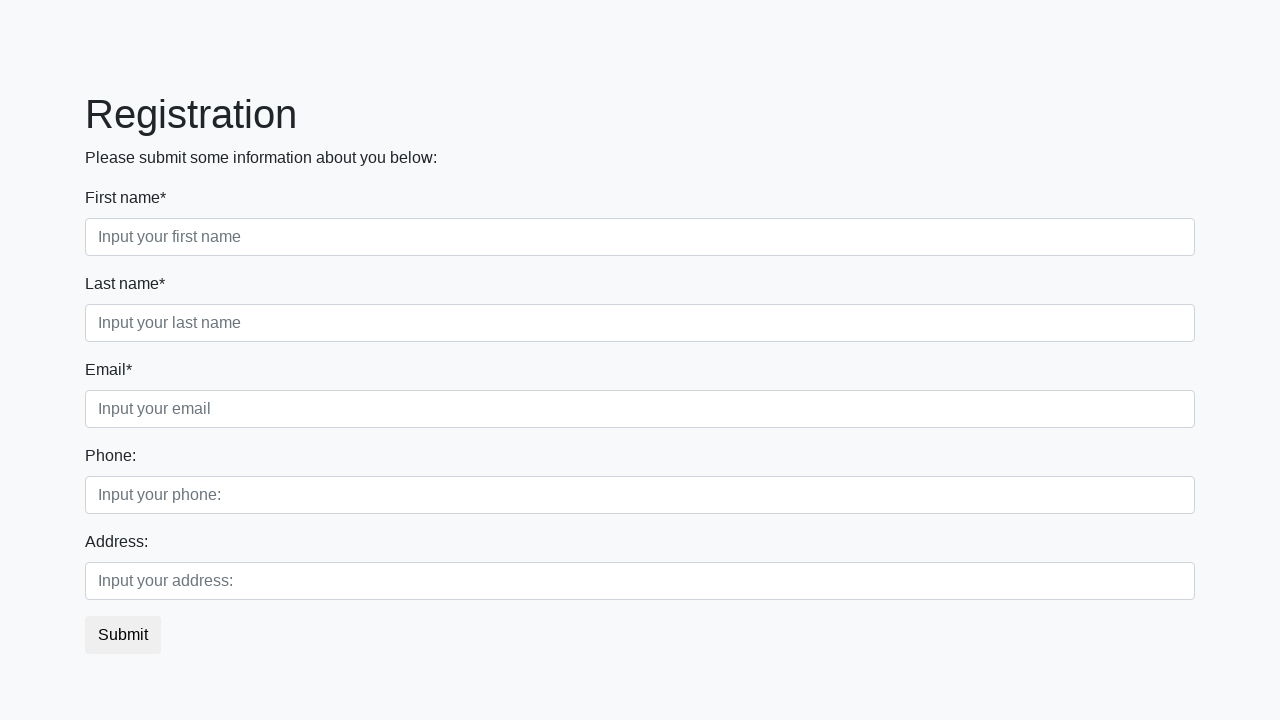

Filled first name field with 'John' on .form-control.first
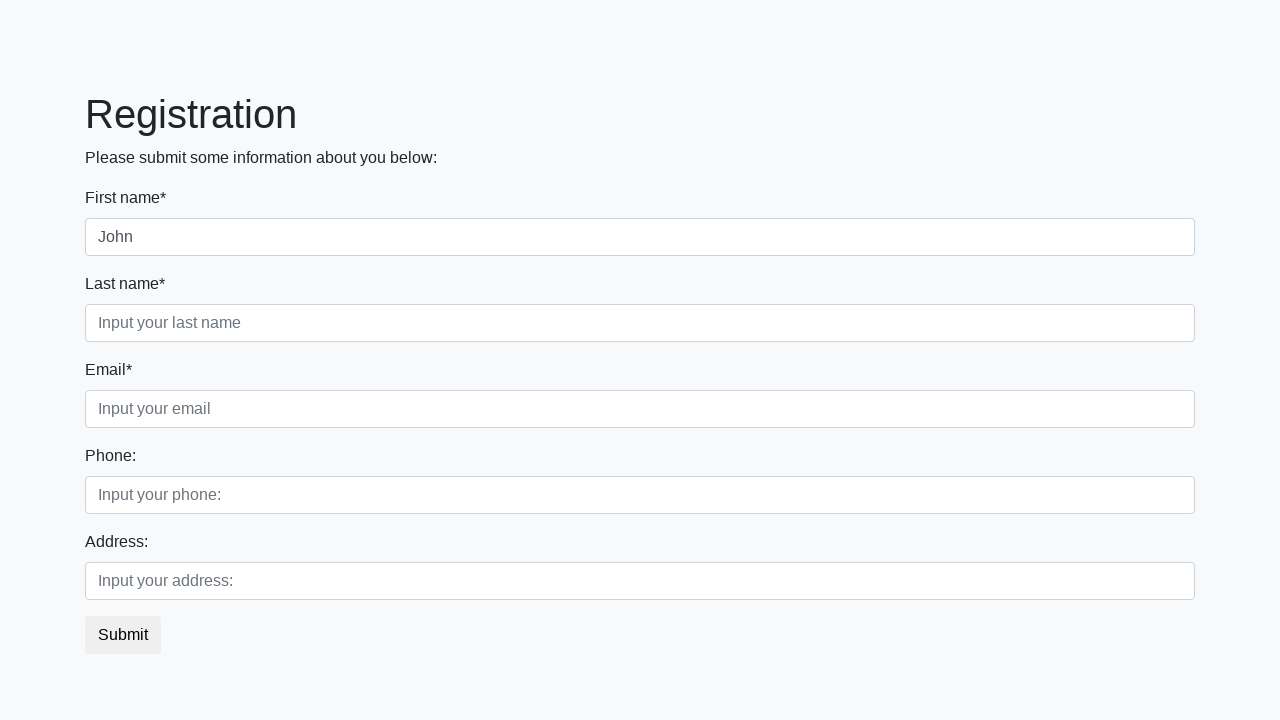

Filled last name field with 'Smith' on .form-control.second
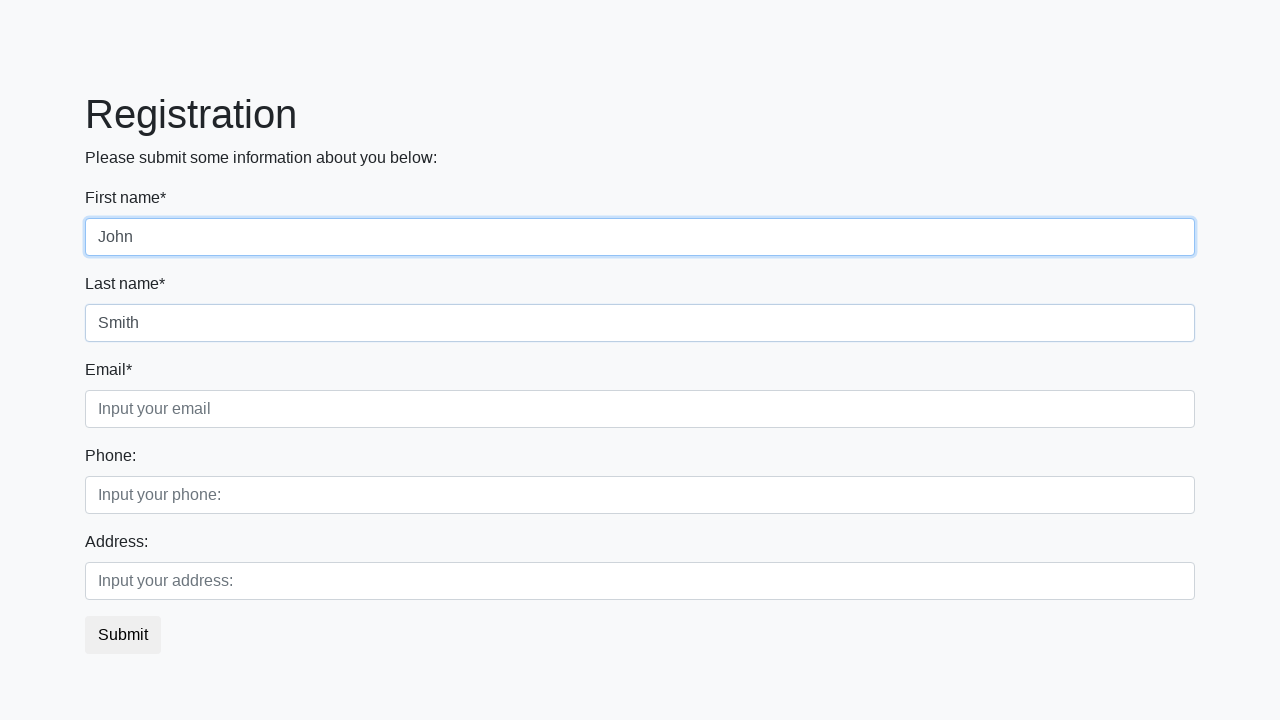

Filled email field with 'john.smith@example.com' on .form-control.third
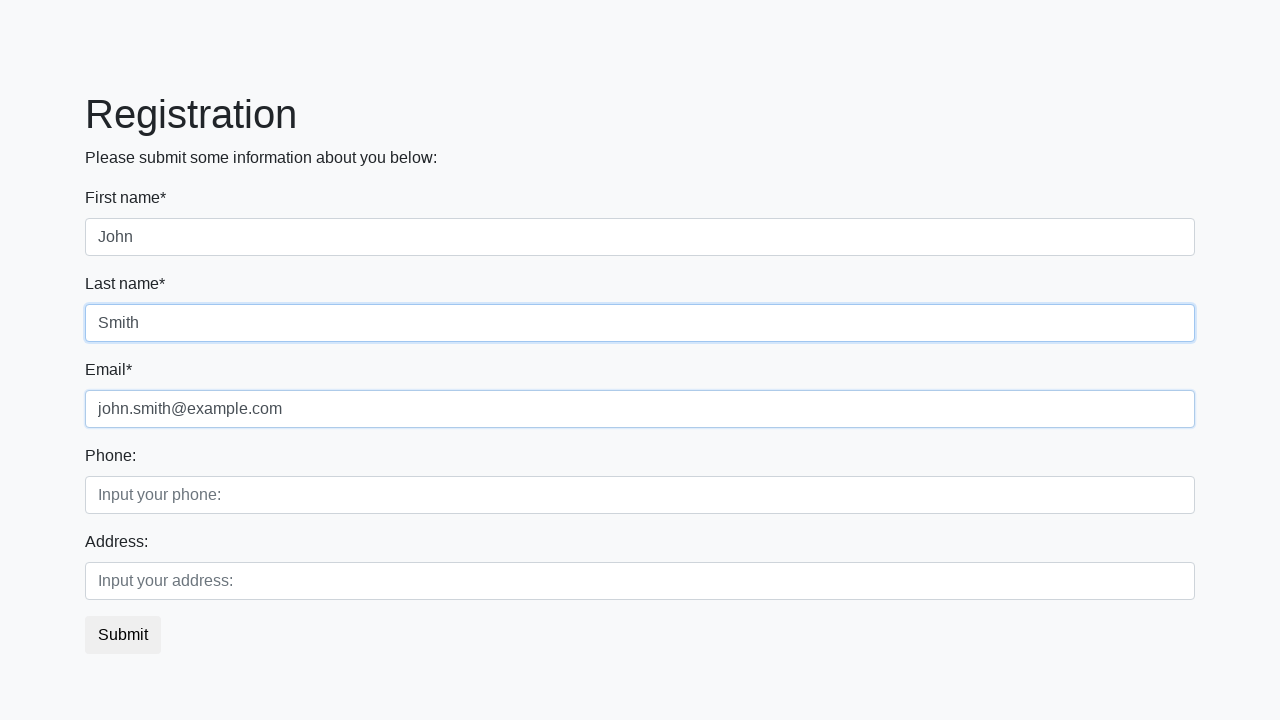

Clicked submit button to register at (123, 635) on .btn.btn-default
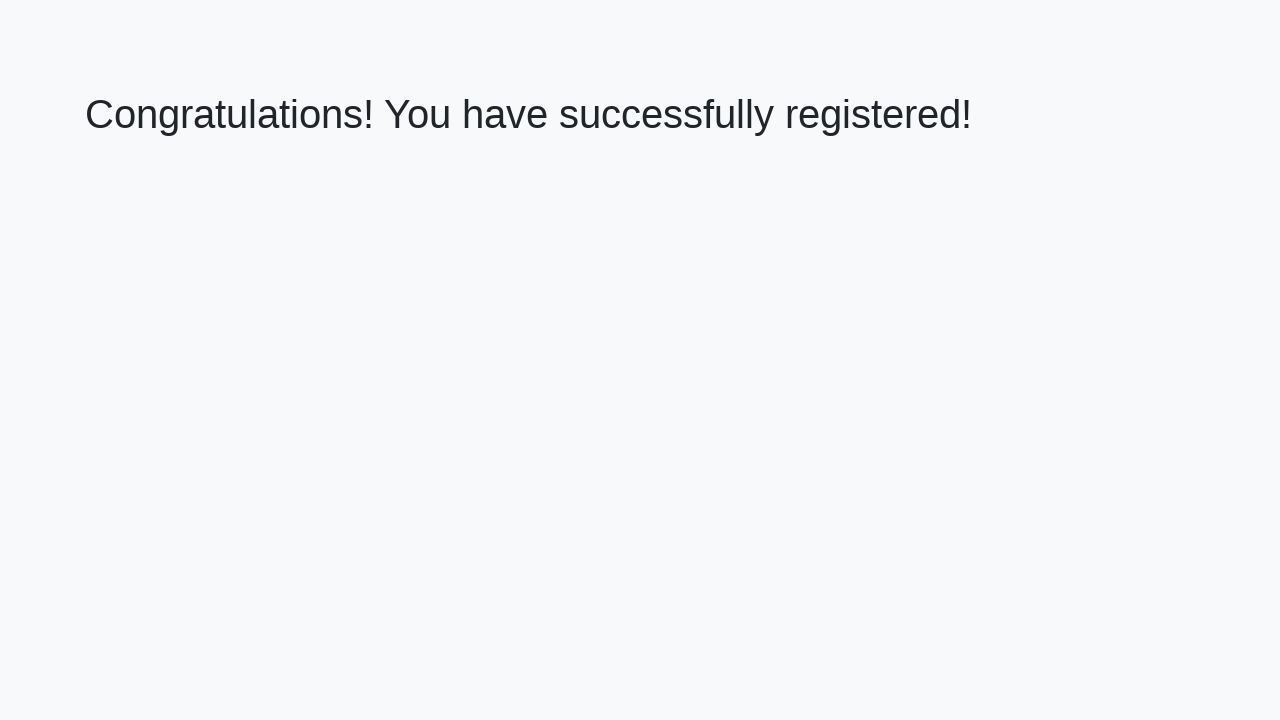

Success message heading appeared
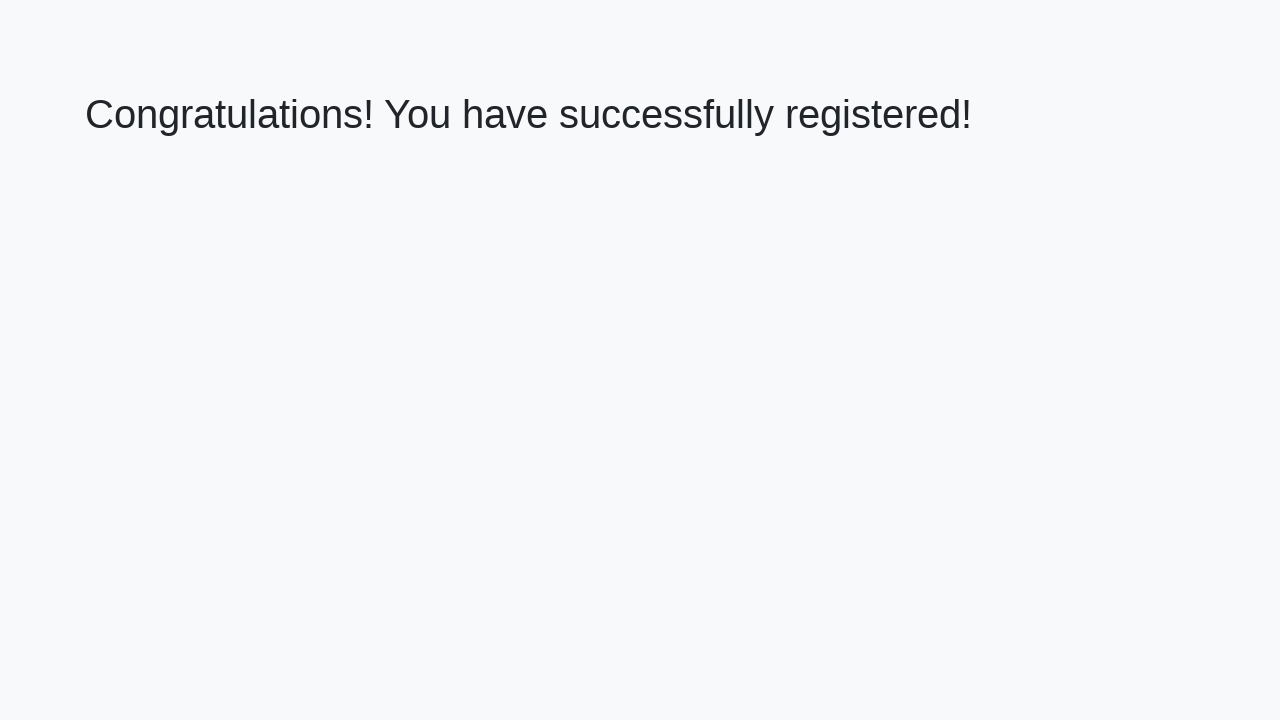

Retrieved success message text content
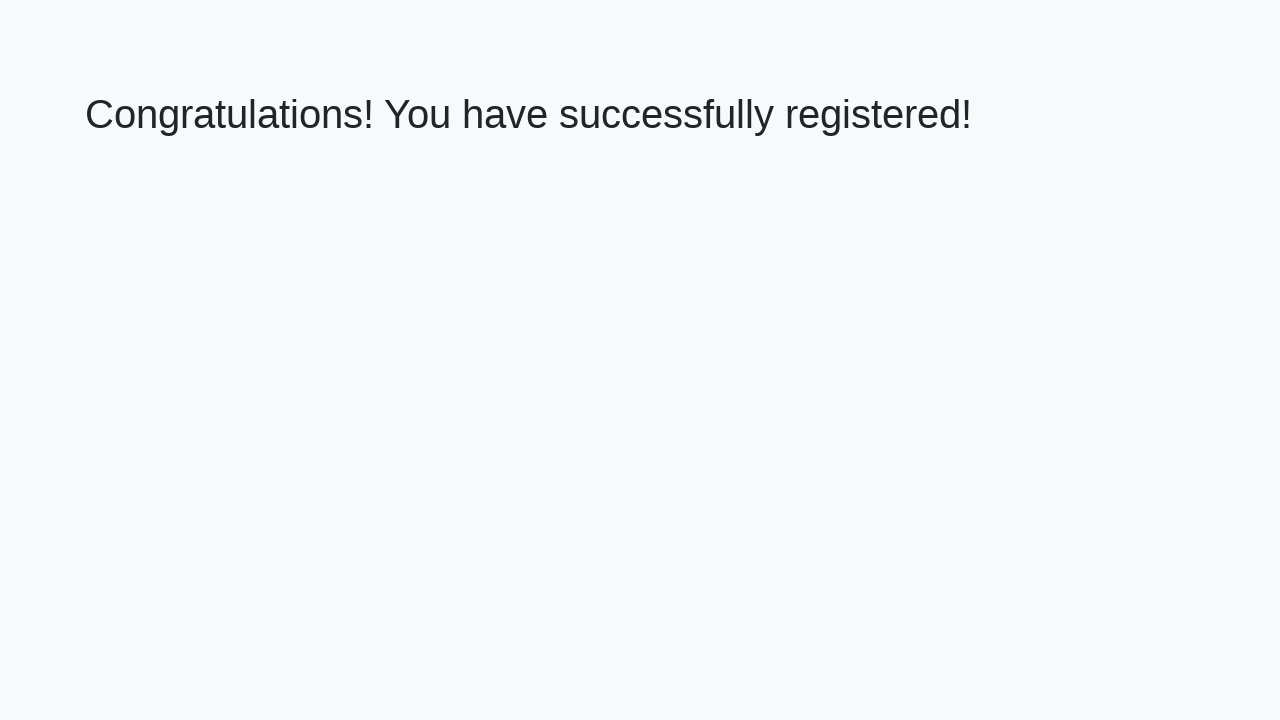

Verified success message matches expected text
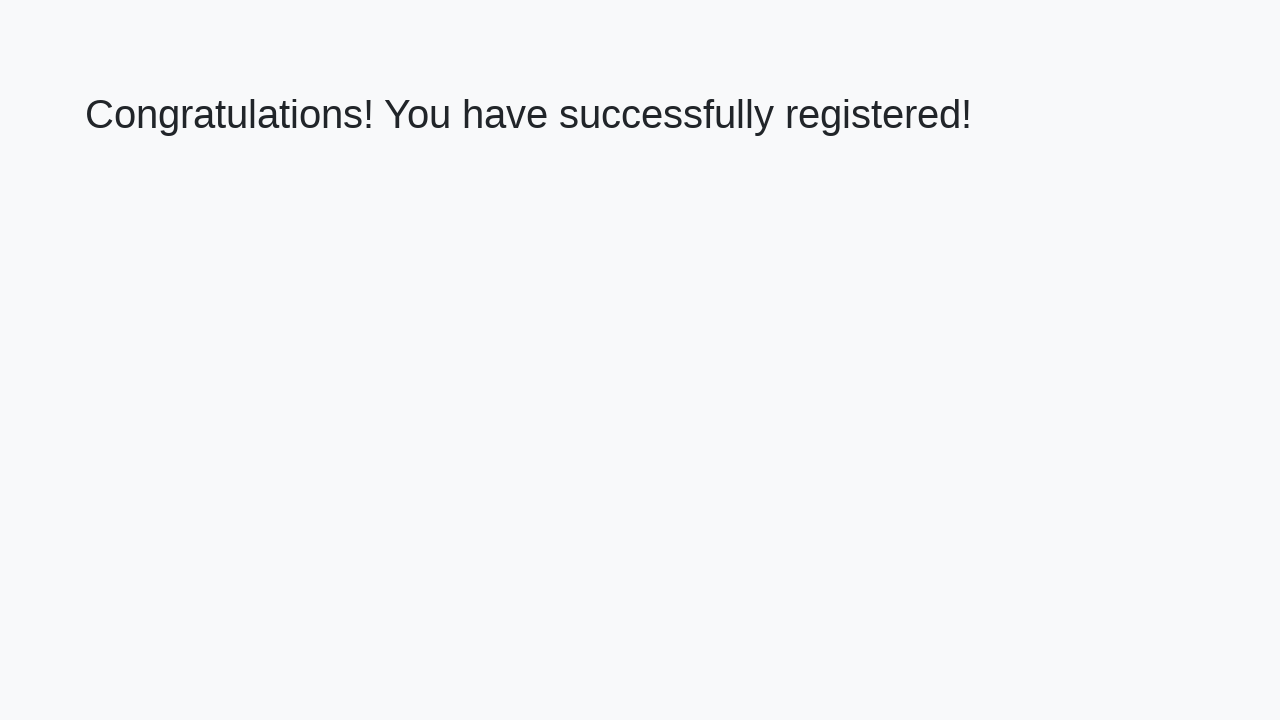

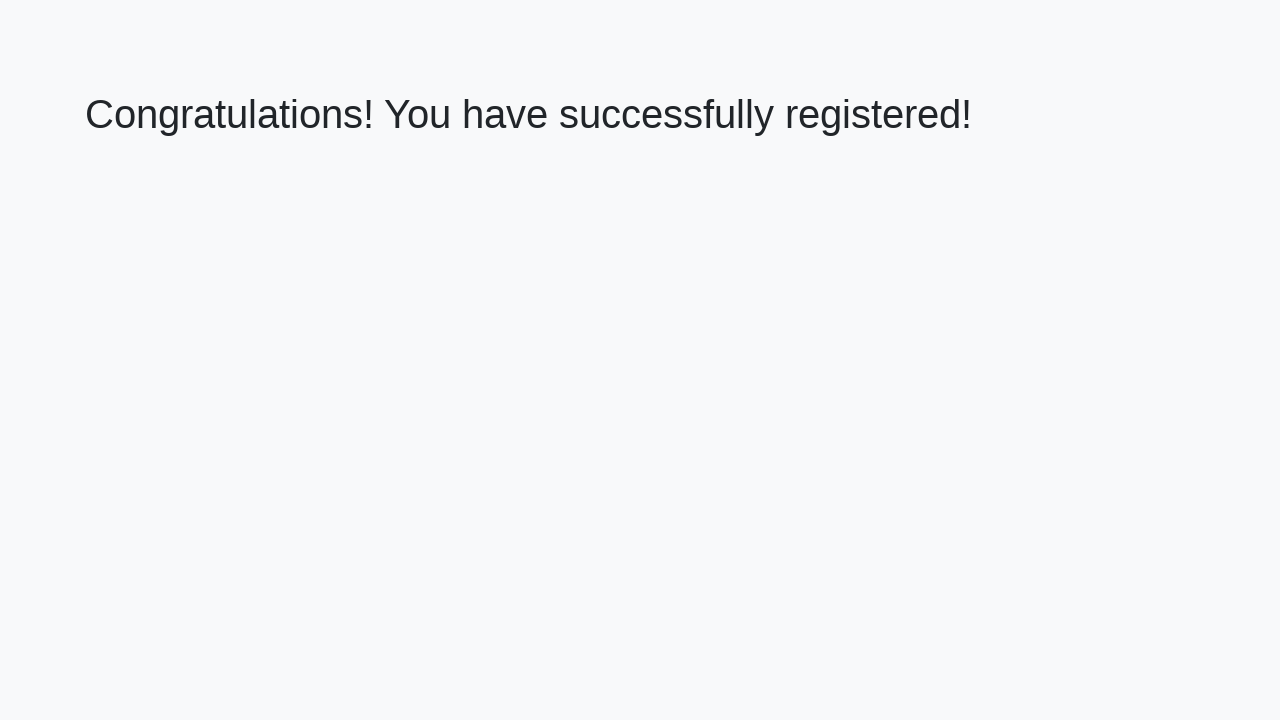